Navigates to Calculator.net and verifies that the page contains links by waiting for anchor elements to be present on the page.

Starting URL: https://www.calculator.net

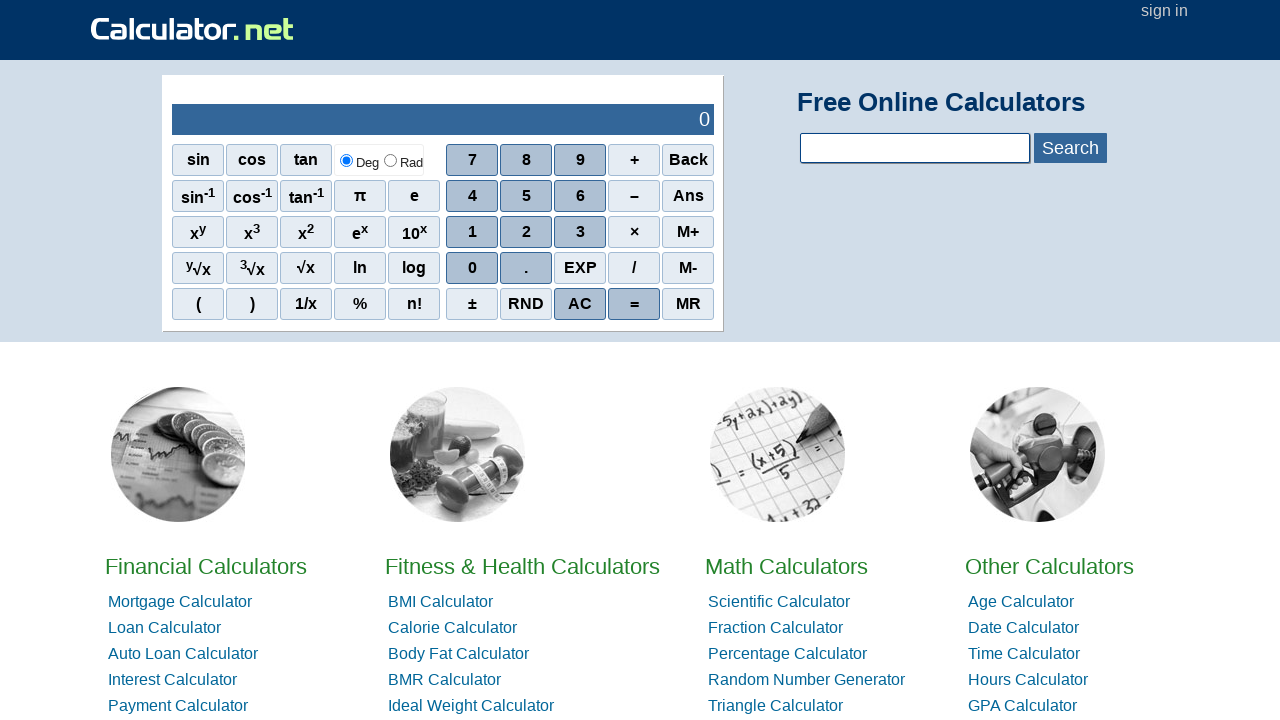

Set viewport size to 1920x1080
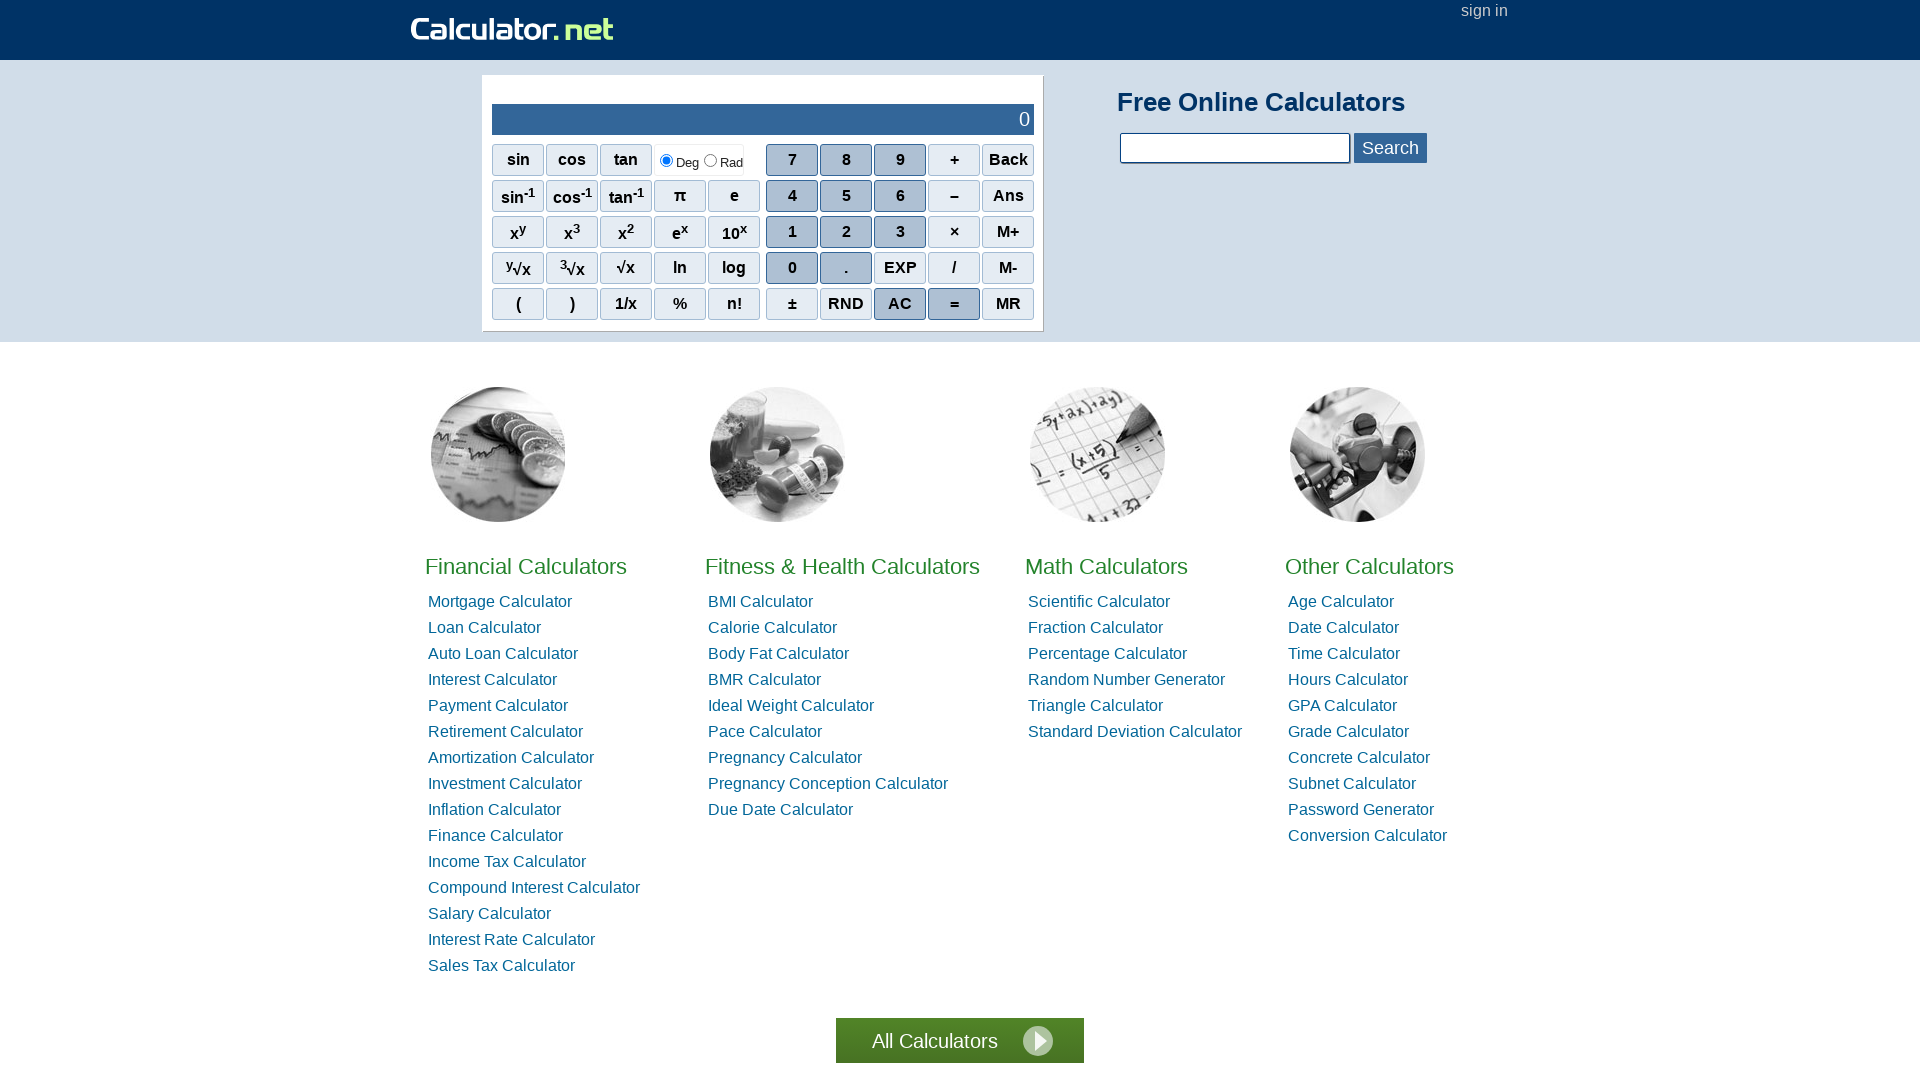

Waited for anchor elements to be present on the page
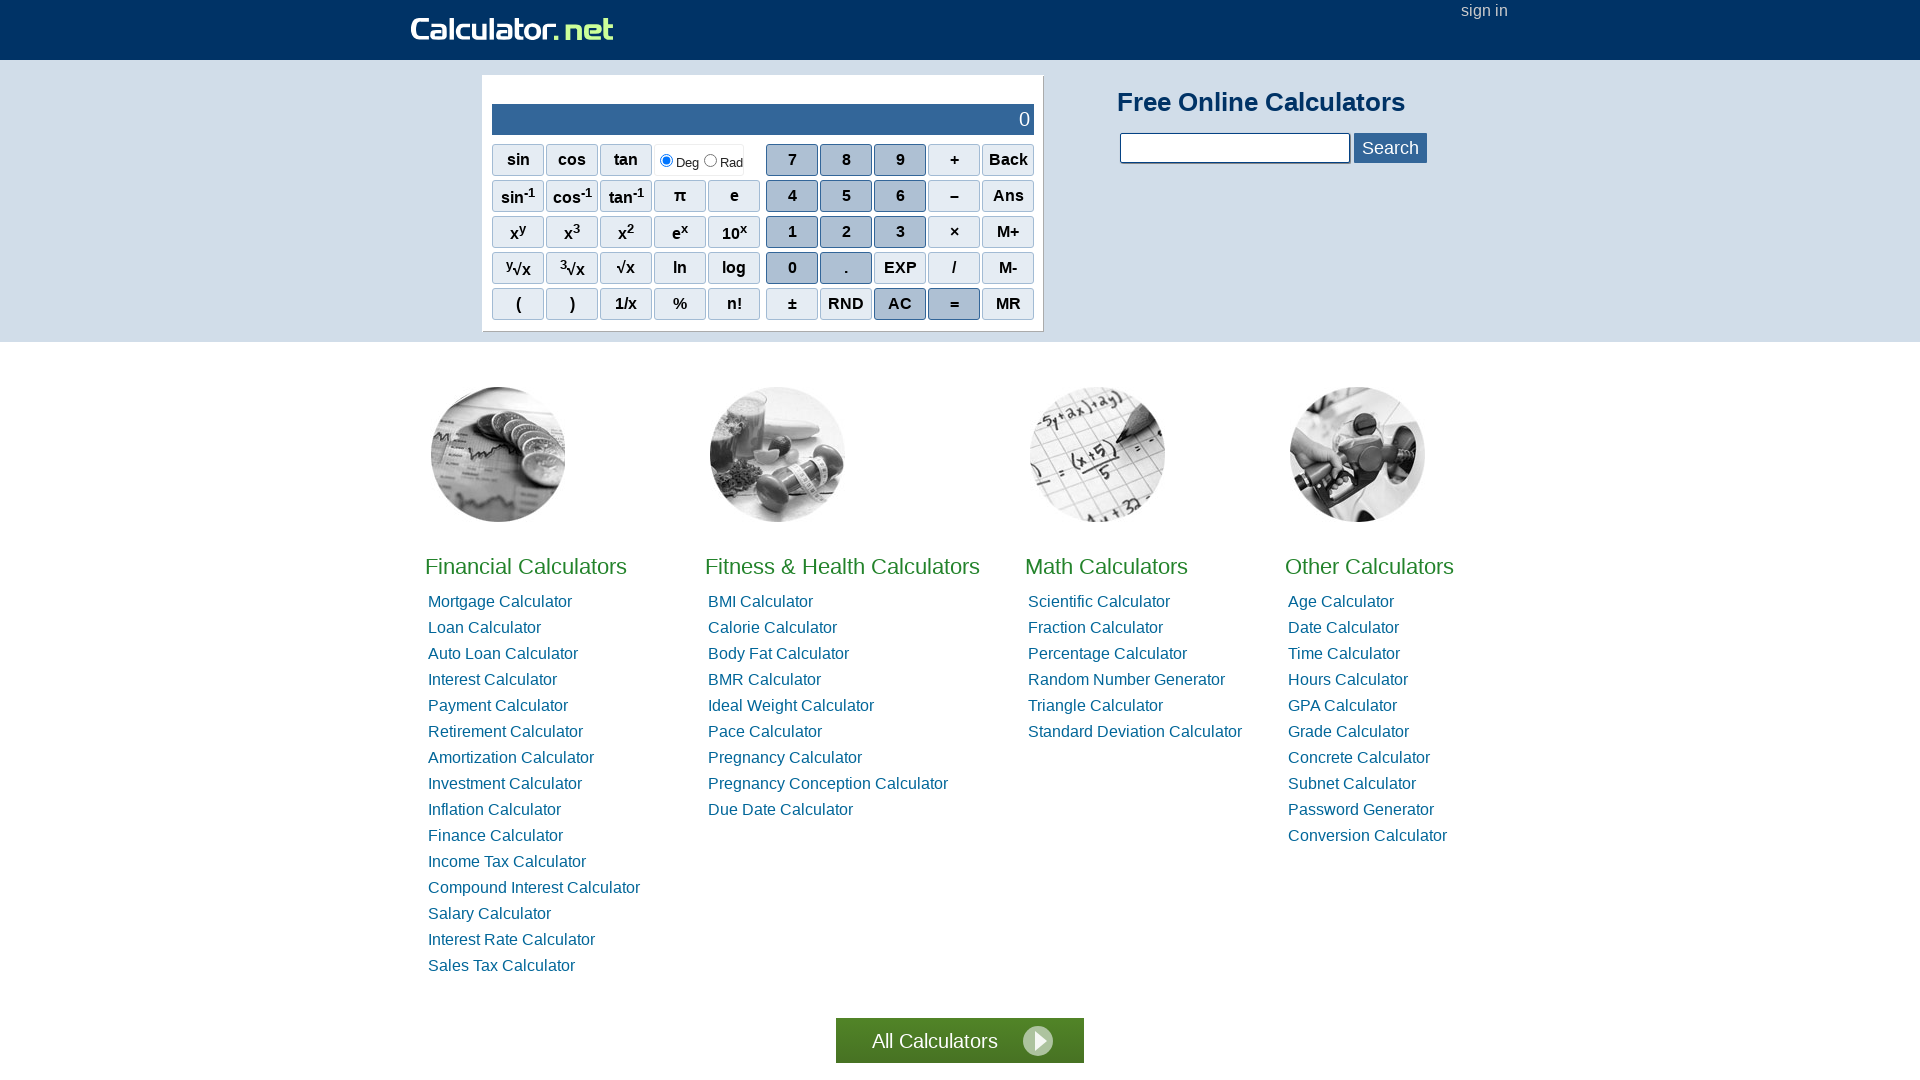

Located all anchor elements on the page
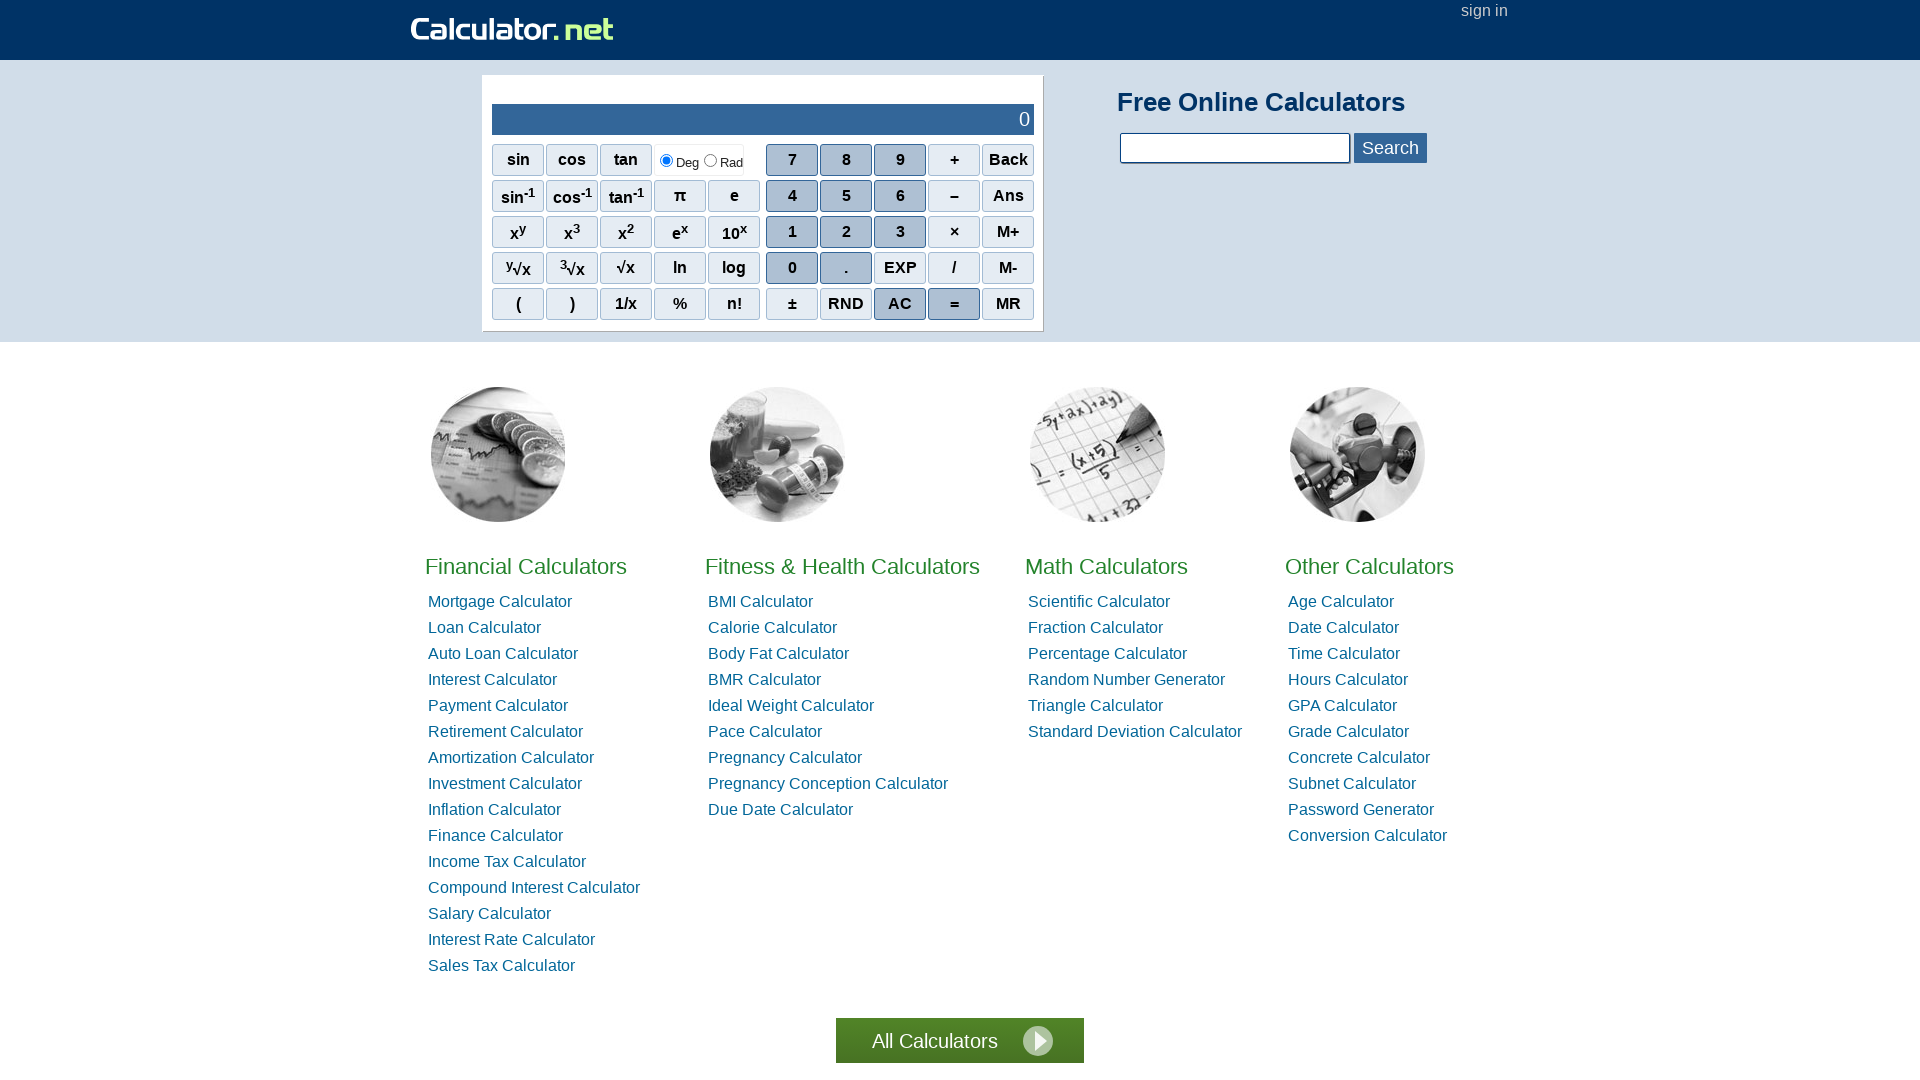

Verified that the page contains links
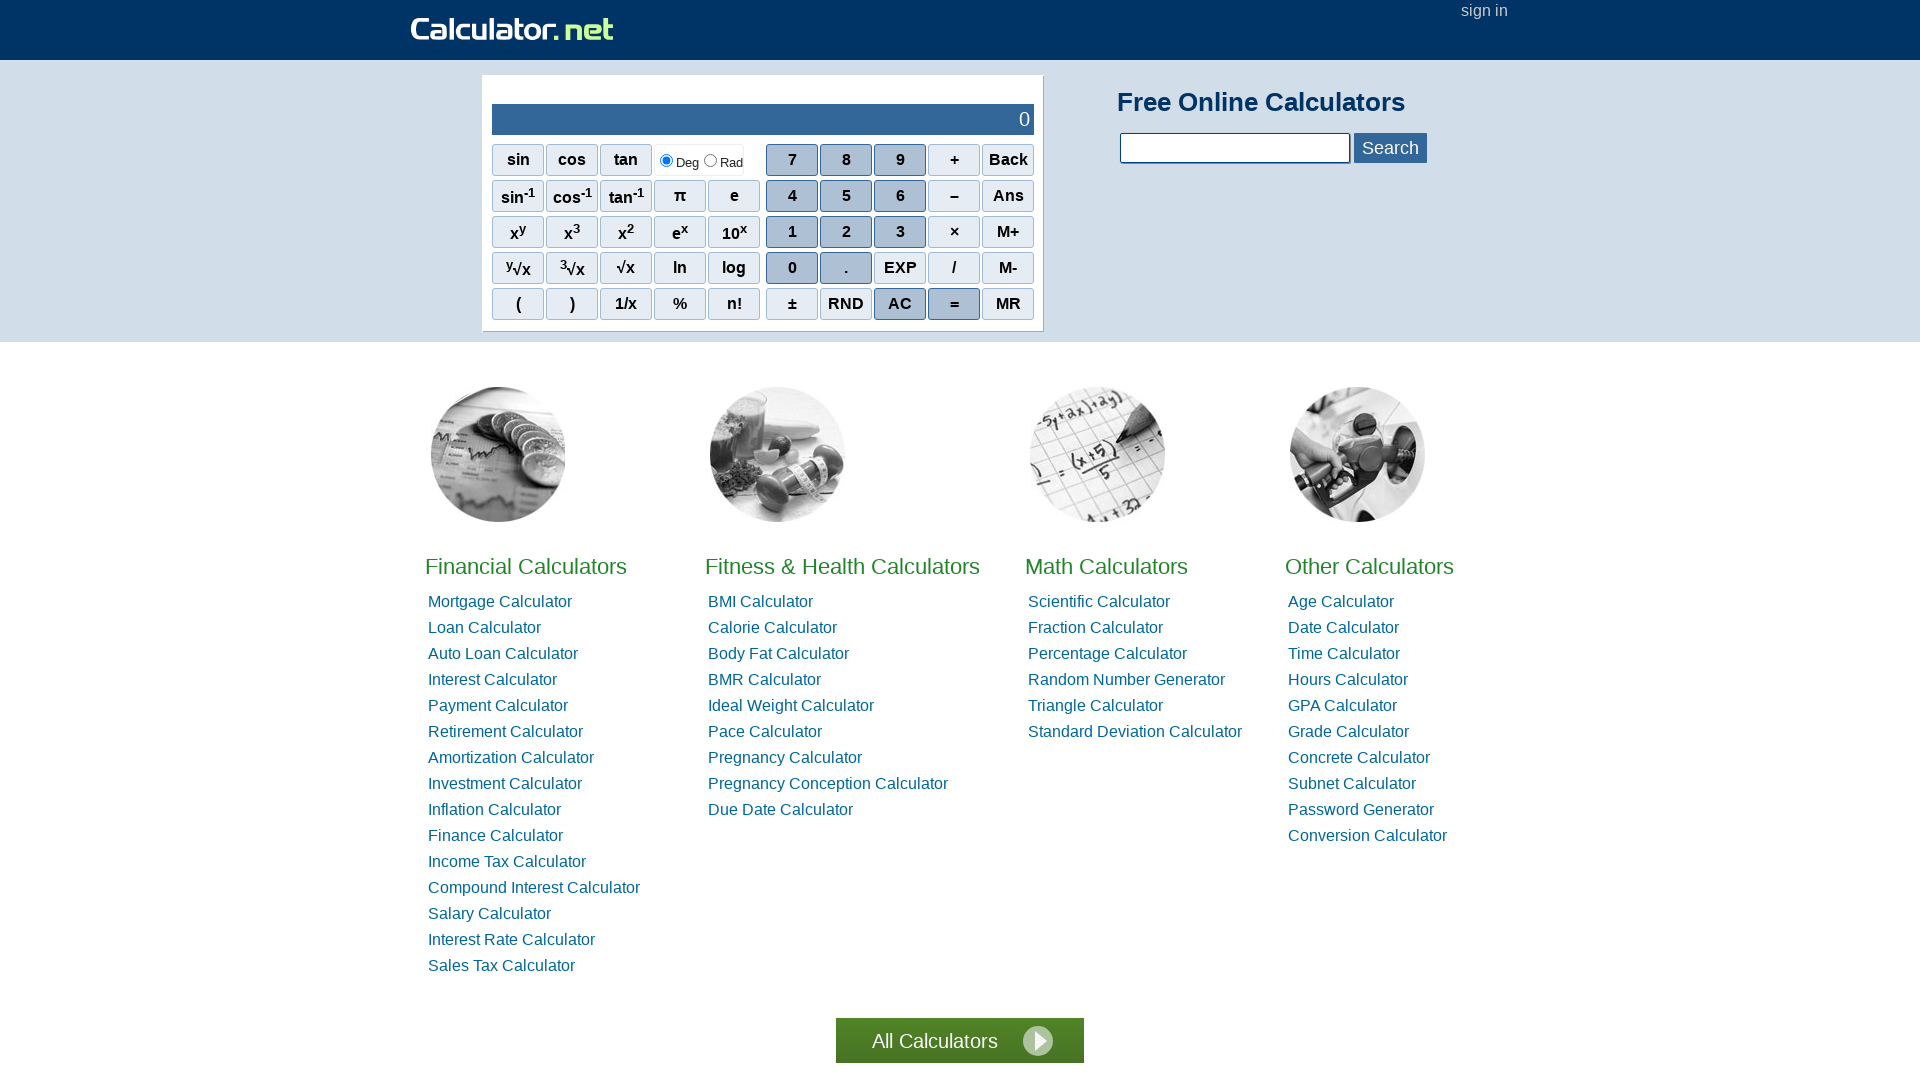

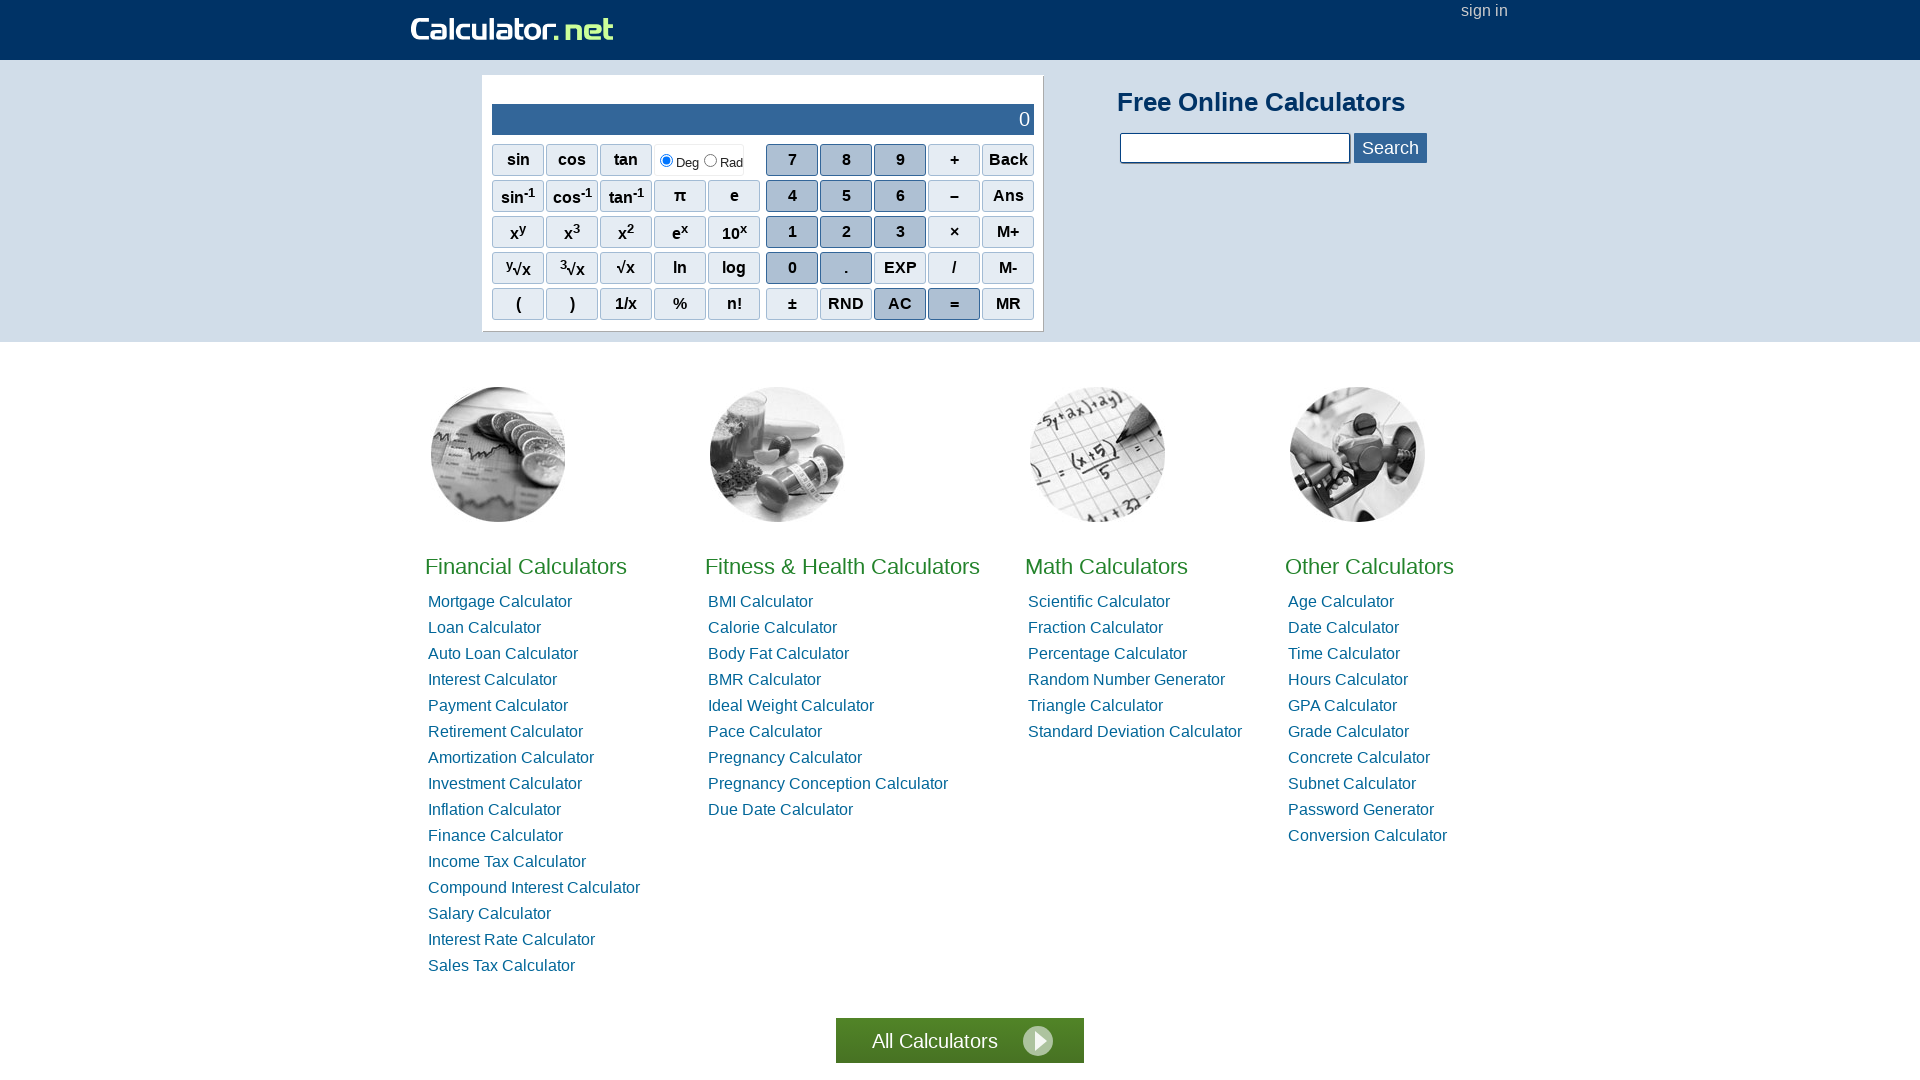